Navigates to the CoWIN website, scrolls to the Search button element, and clicks it

Starting URL: https://www.cowin.gov.in/

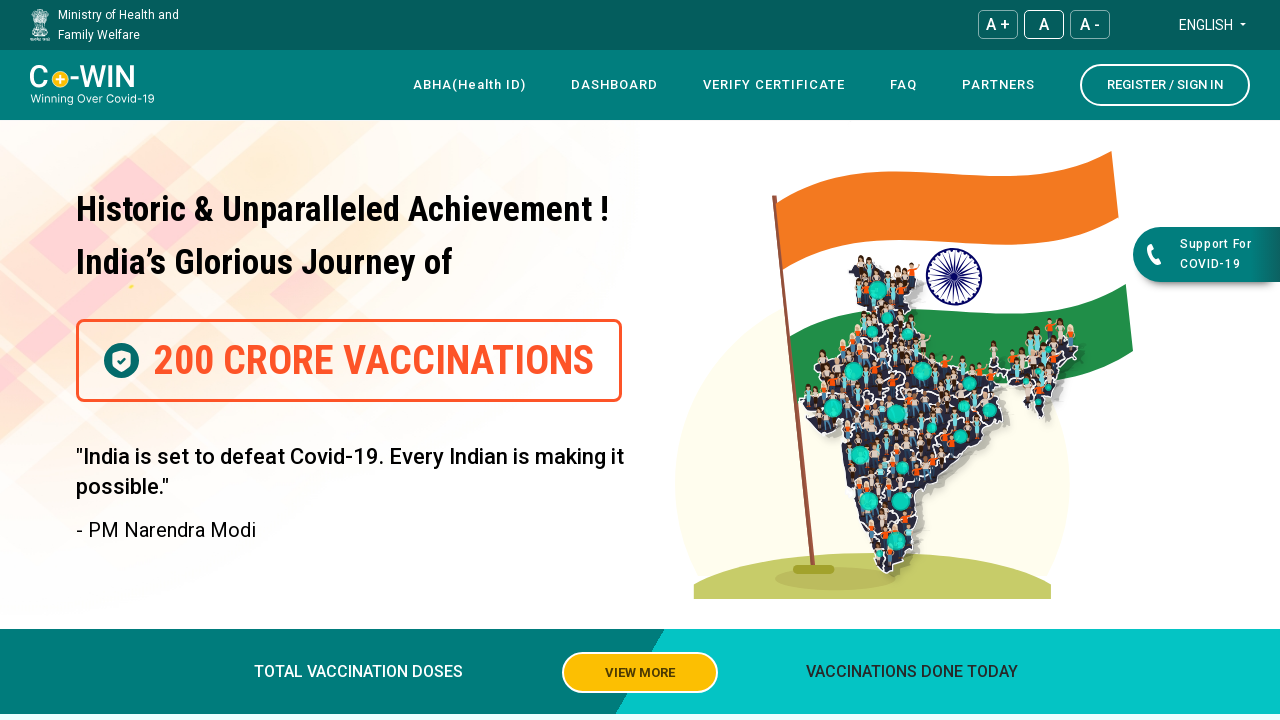

Navigated to CoWIN website
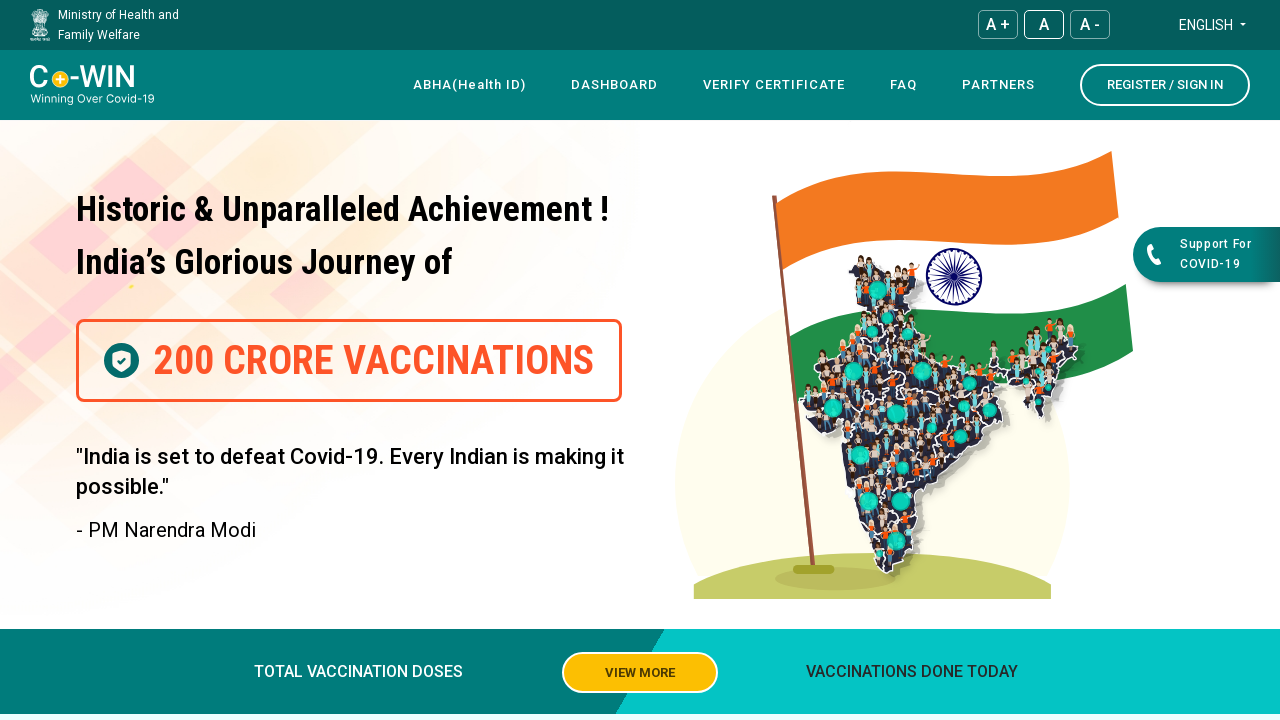

Located Search button element
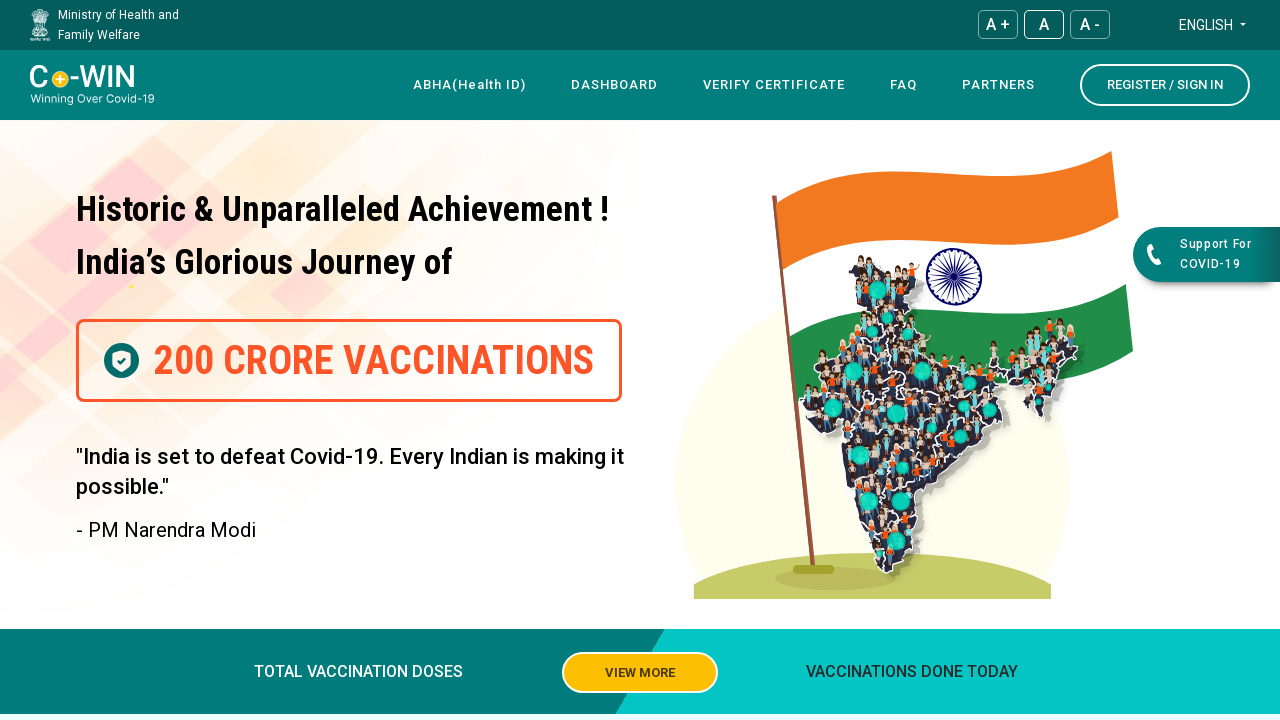

Scrolled to Search button element
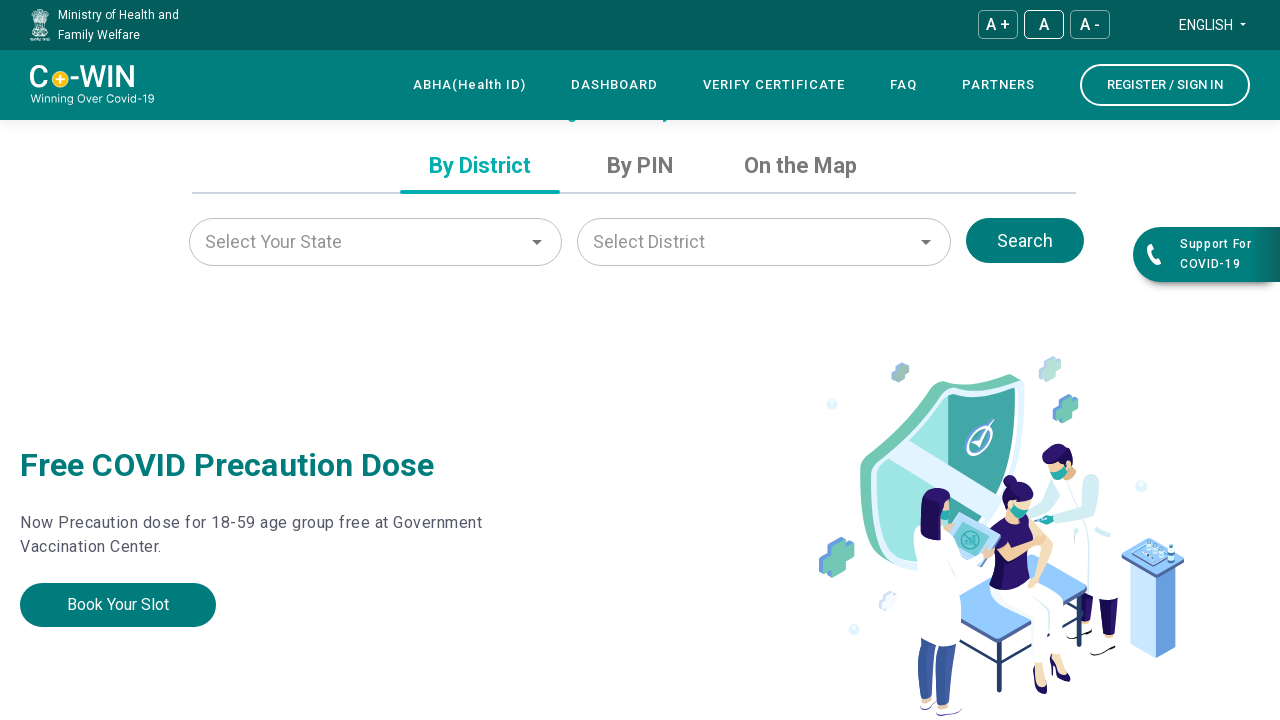

Clicked Search button at (1025, 241) on xpath=//button[text()='Search']
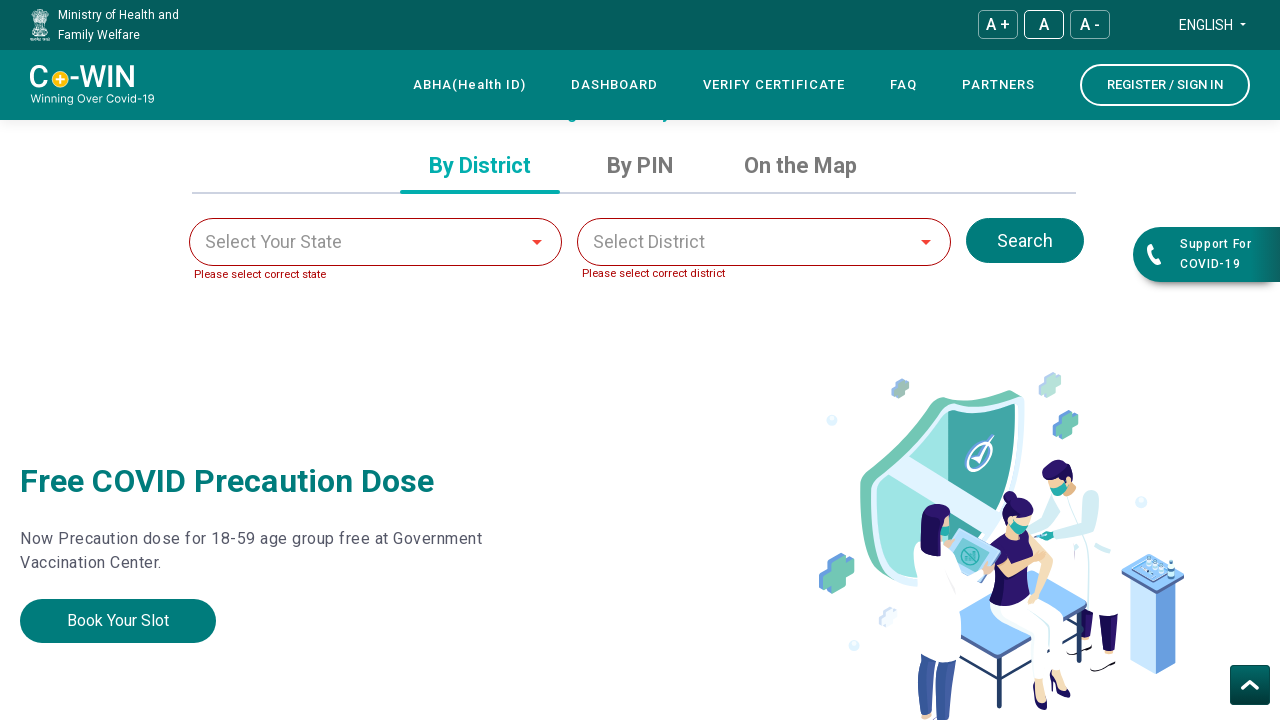

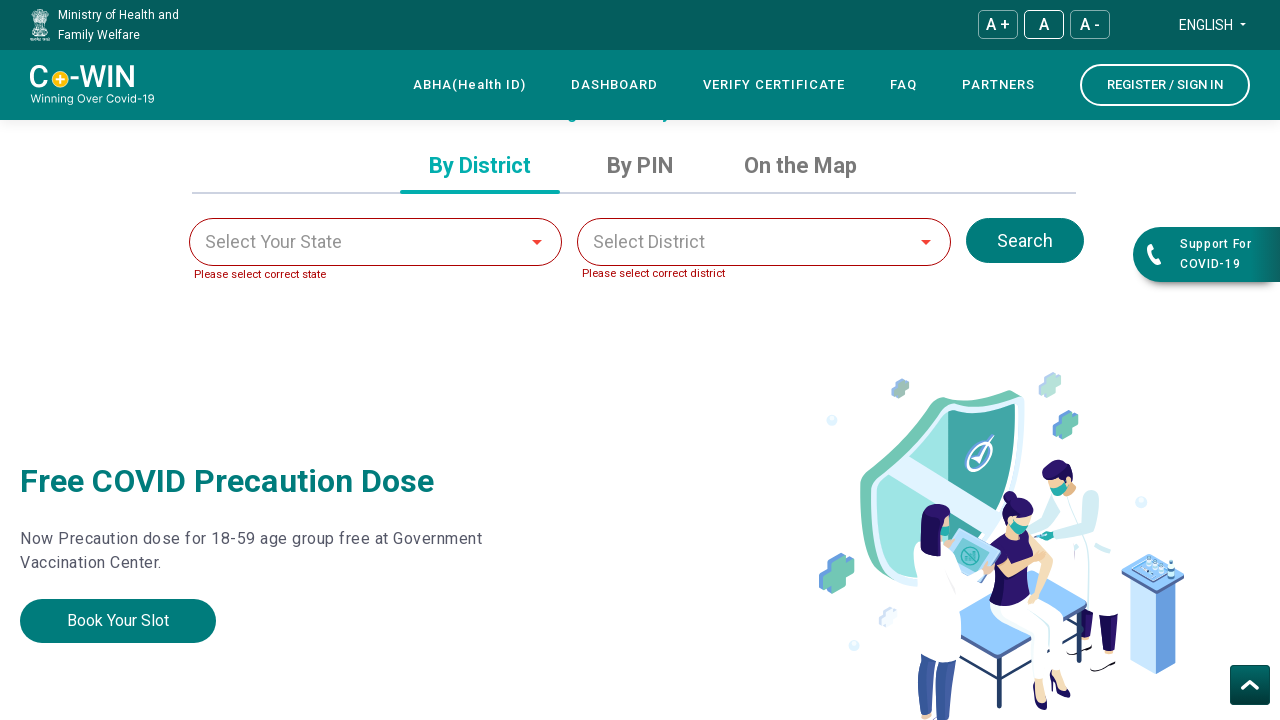